Tests dynamic controls page by clicking the Remove/Add checkbox button and verifying the message appears after the checkbox is removed

Starting URL: https://the-internet.herokuapp.com/dynamic_controls

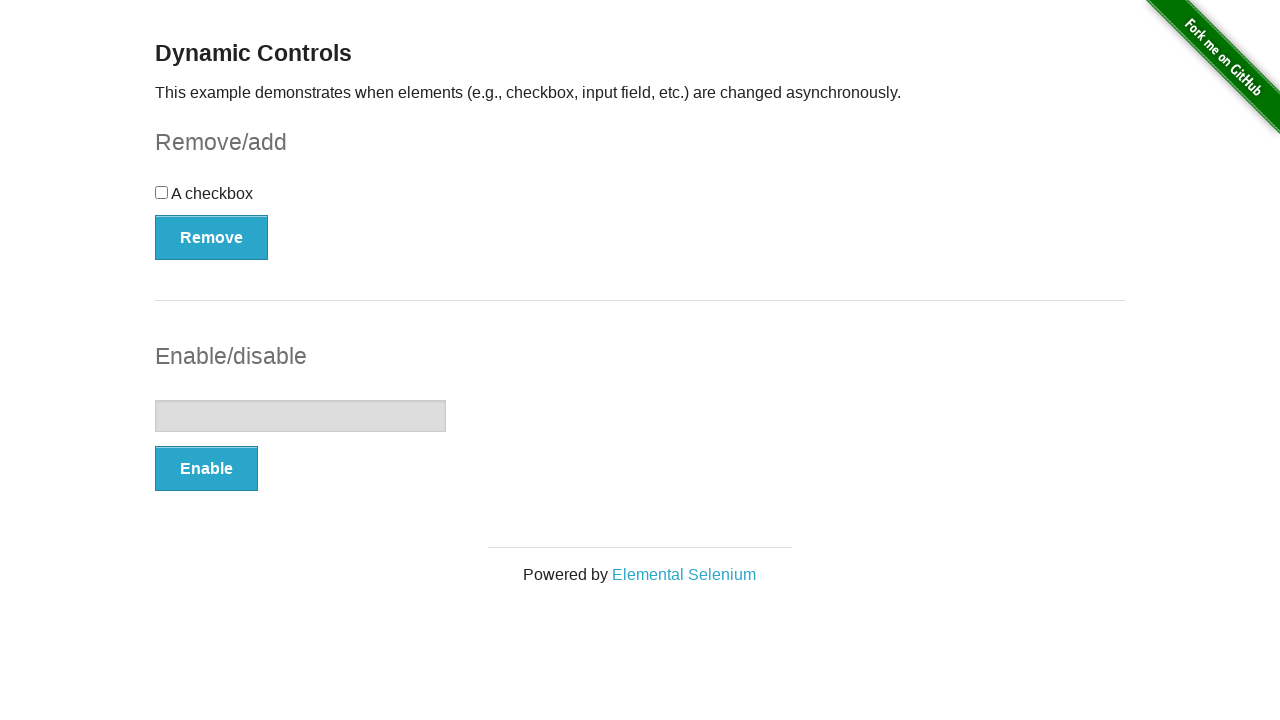

Navigated to dynamic controls page
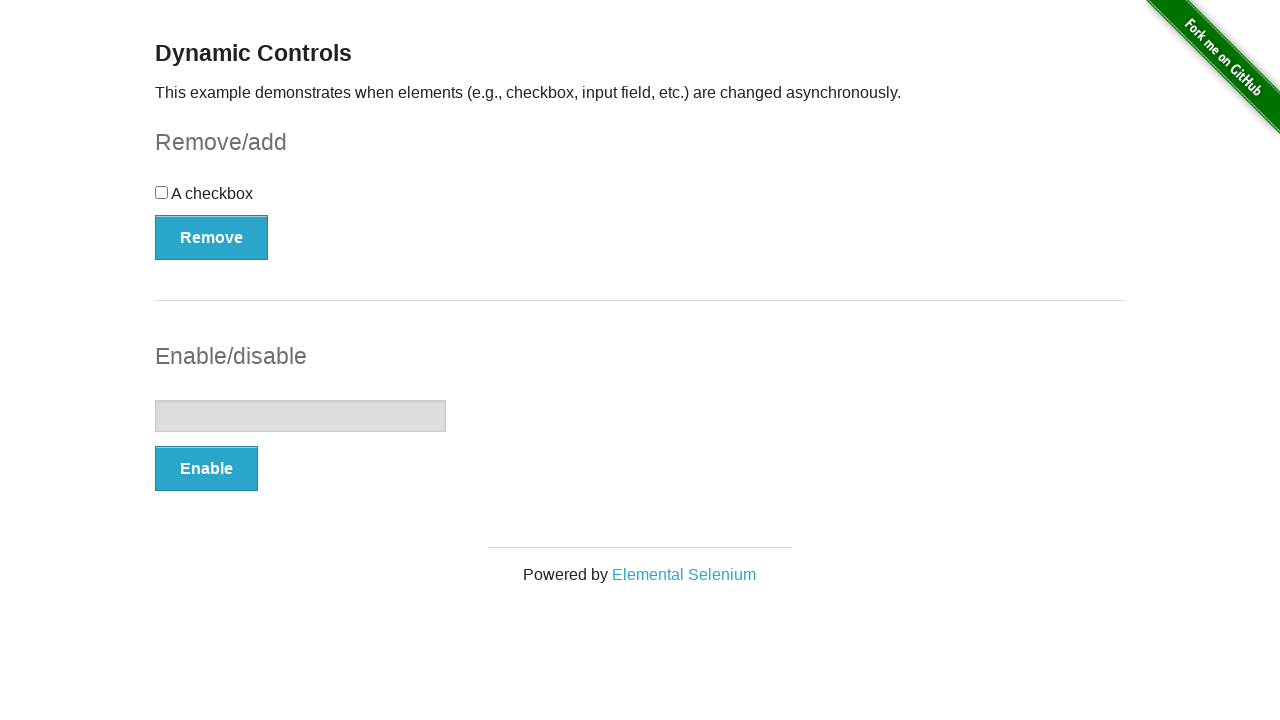

Clicked the Remove button to remove the checkbox at (212, 237) on xpath=//button[@onclick='swapCheckbox()']
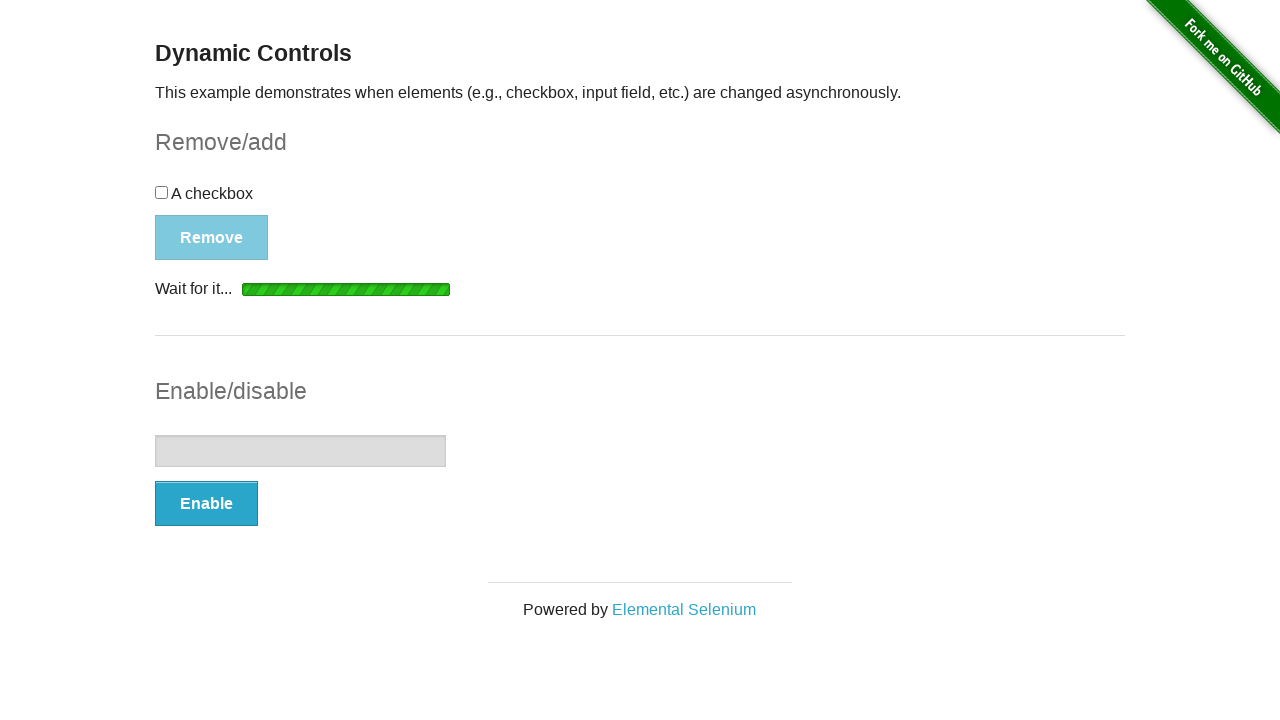

Message element appeared after checkbox removal
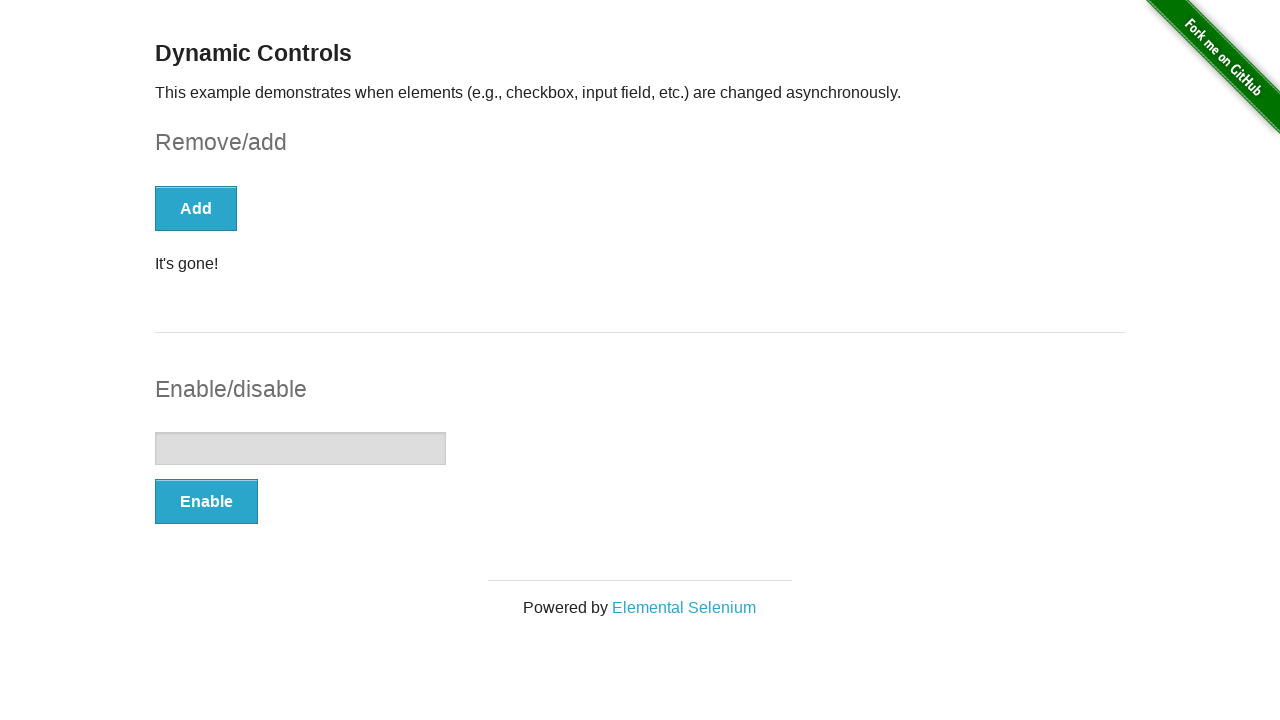

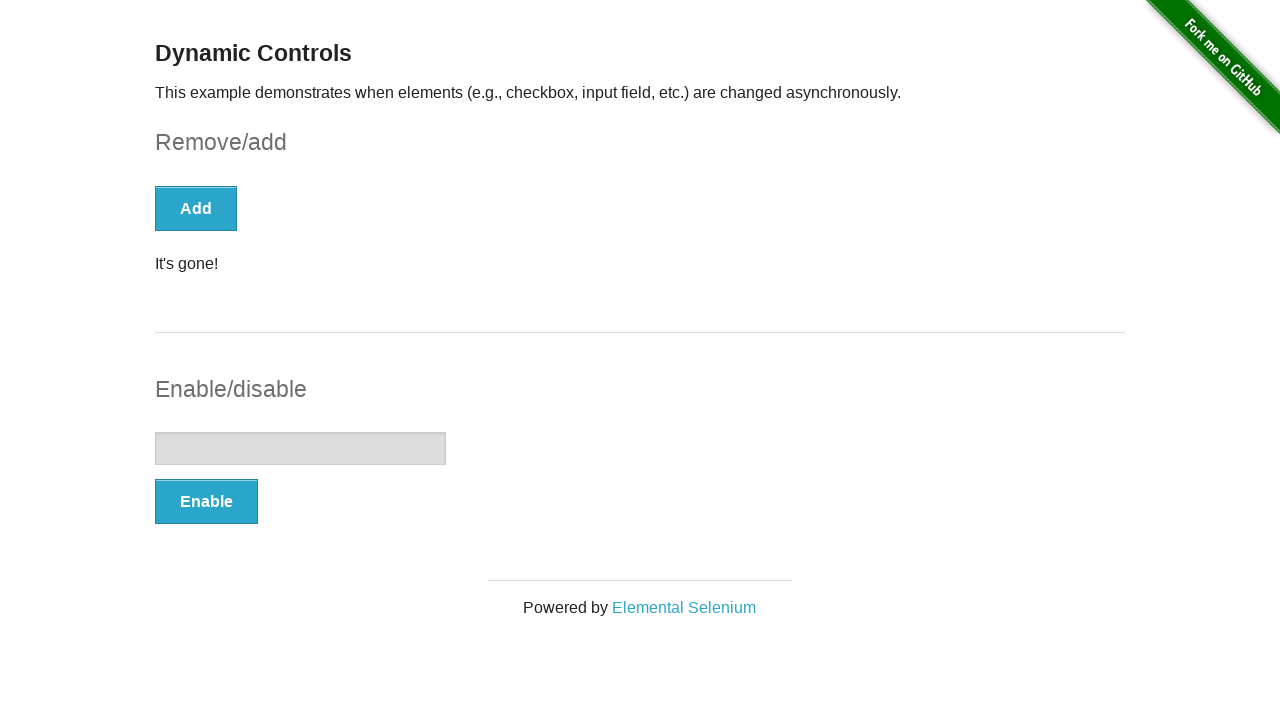